Tests the complete purchase flow on demoblaze.com by selecting a product, adding it to cart, filling out the order form with personal and payment details, and verifying the purchase confirmation.

Starting URL: https://www.demoblaze.com

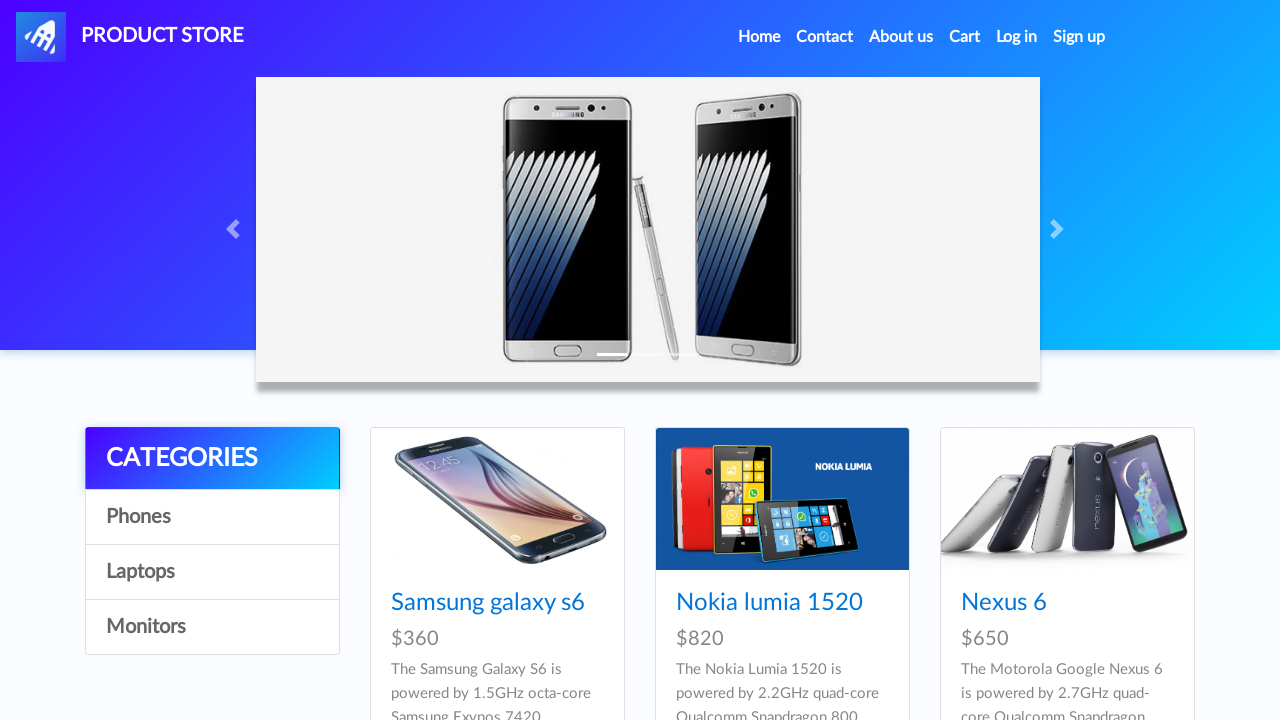

Clicked on Samsung Galaxy S6 product at (497, 603) on .card-title:has-text("Samsung galaxy s6")
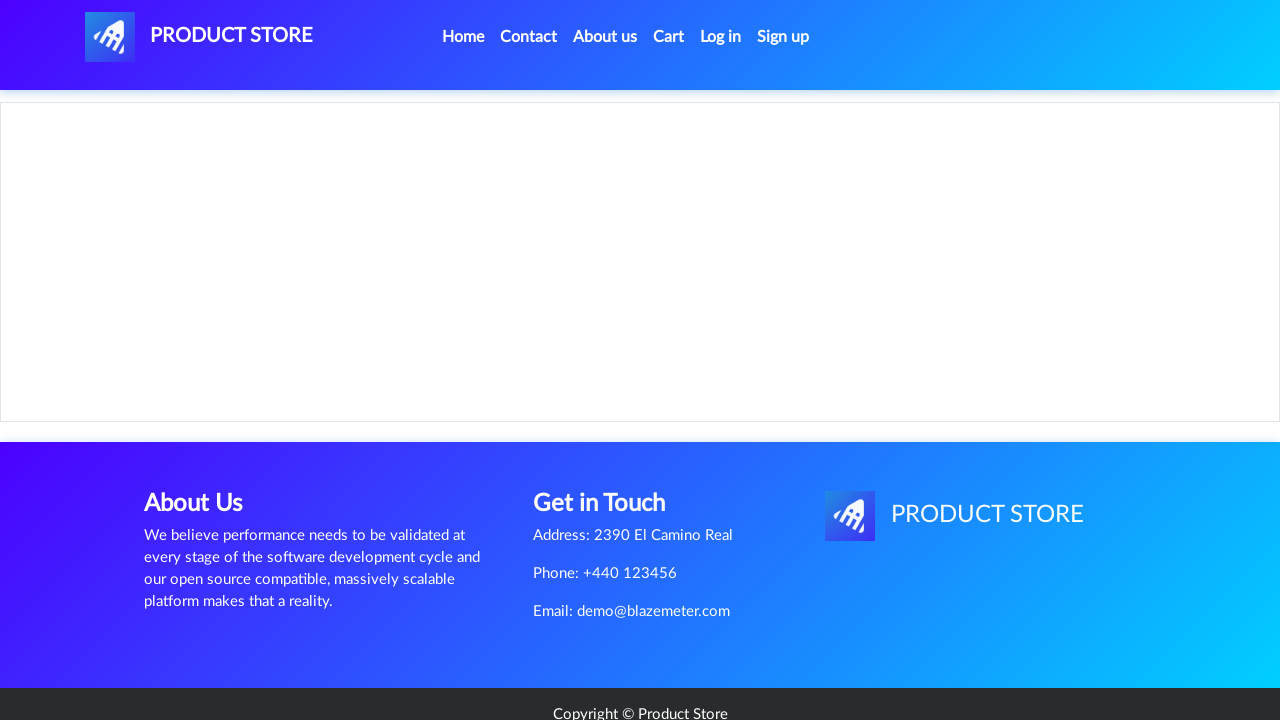

Clicked Add to cart button at (610, 440) on a:has-text("Add to cart")
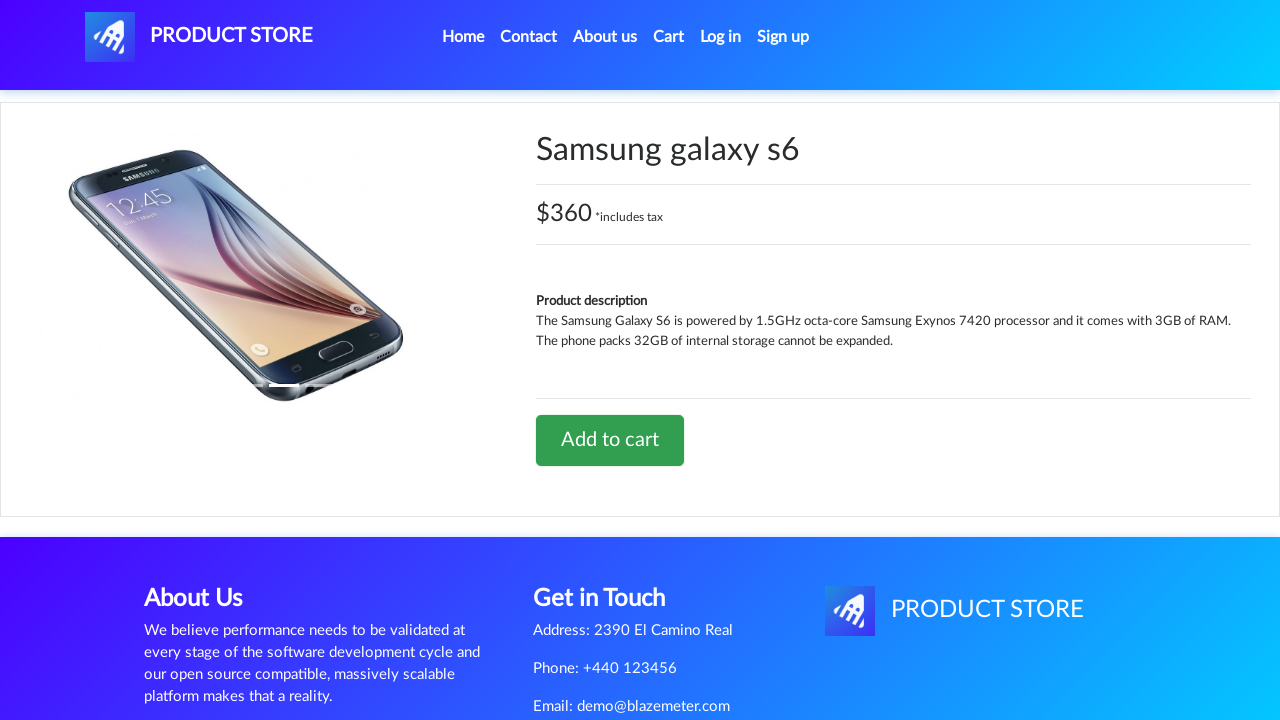

Set up dialog handler to accept confirmation
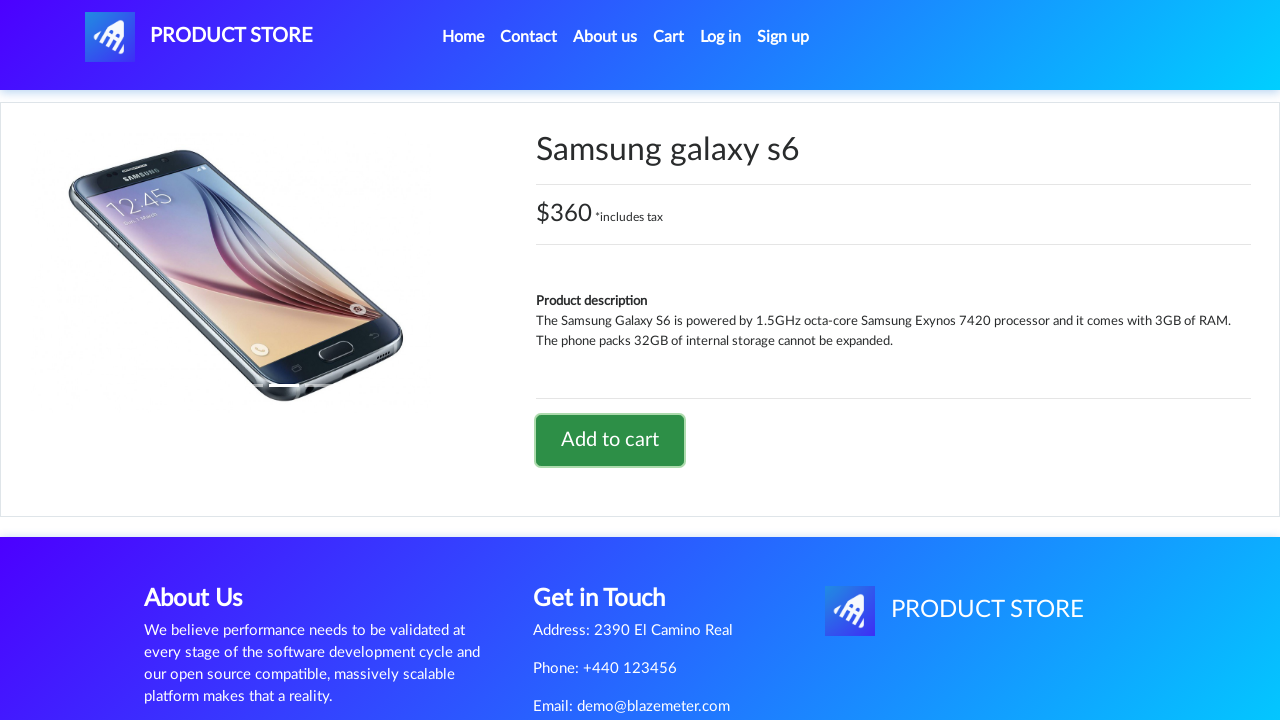

Waited for dialog to be processed
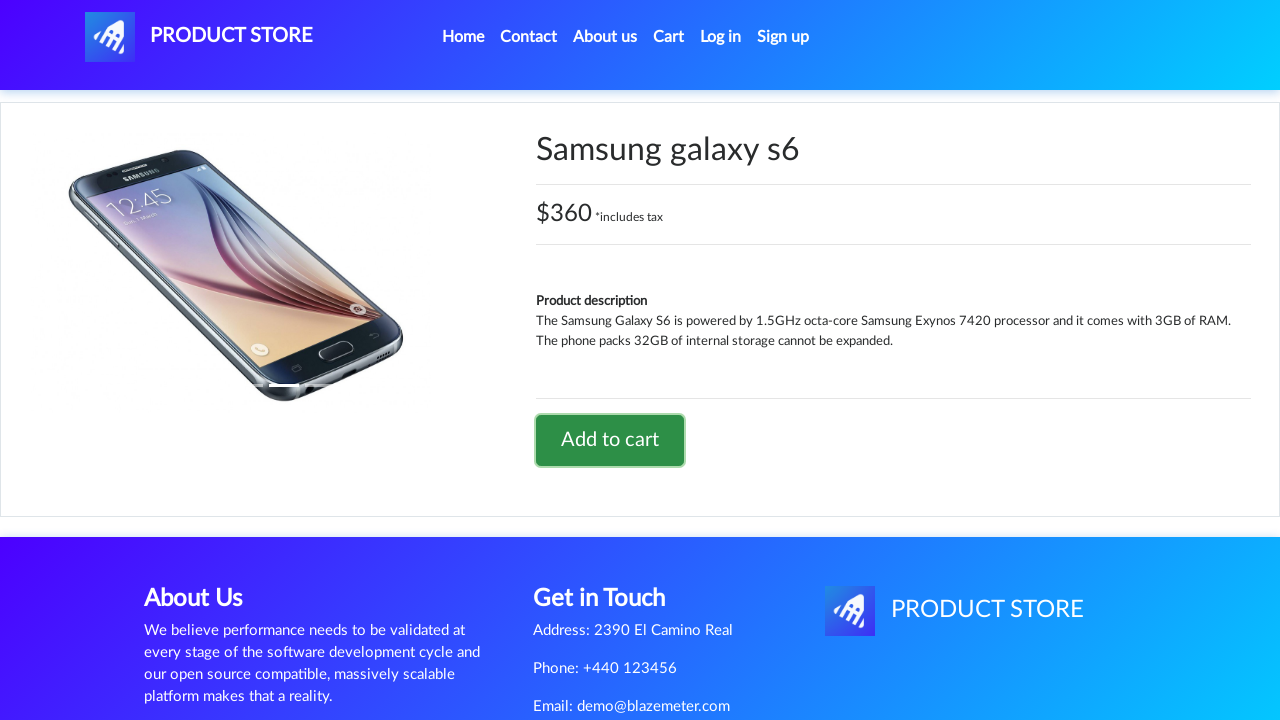

Clicked on Cart link at (669, 37) on #cartur
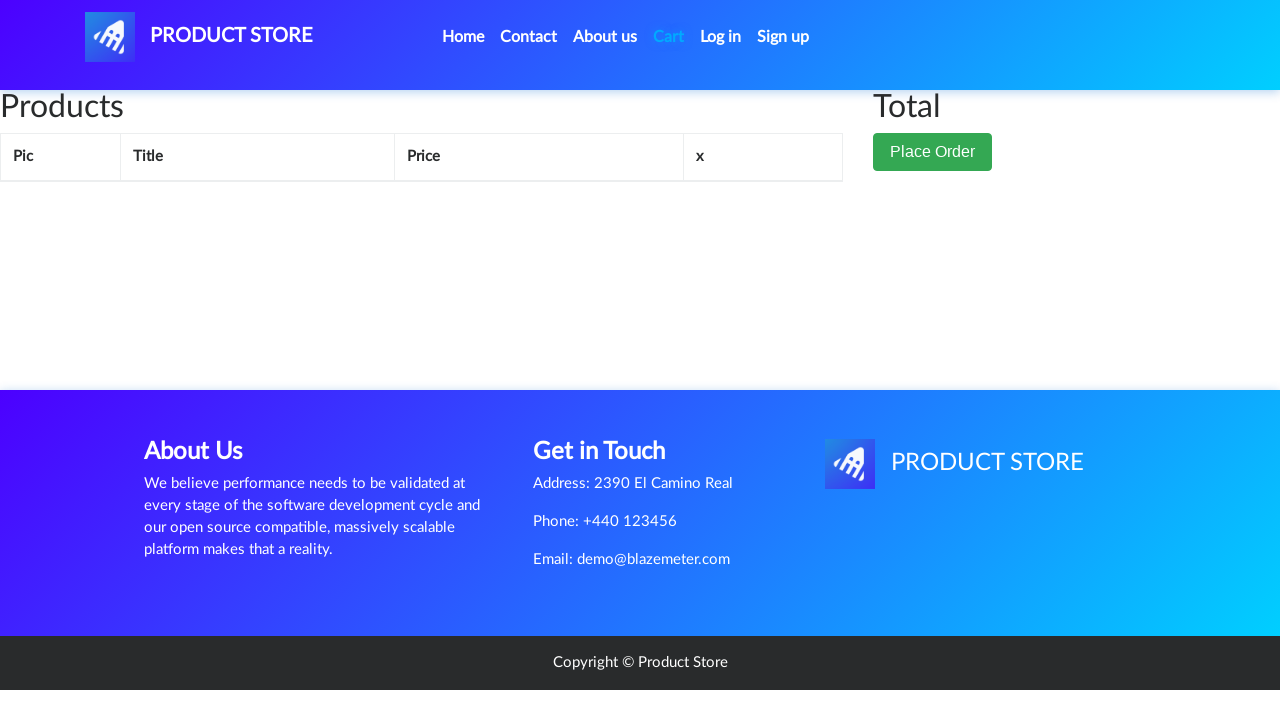

Cart page loaded and Place Order button is visible
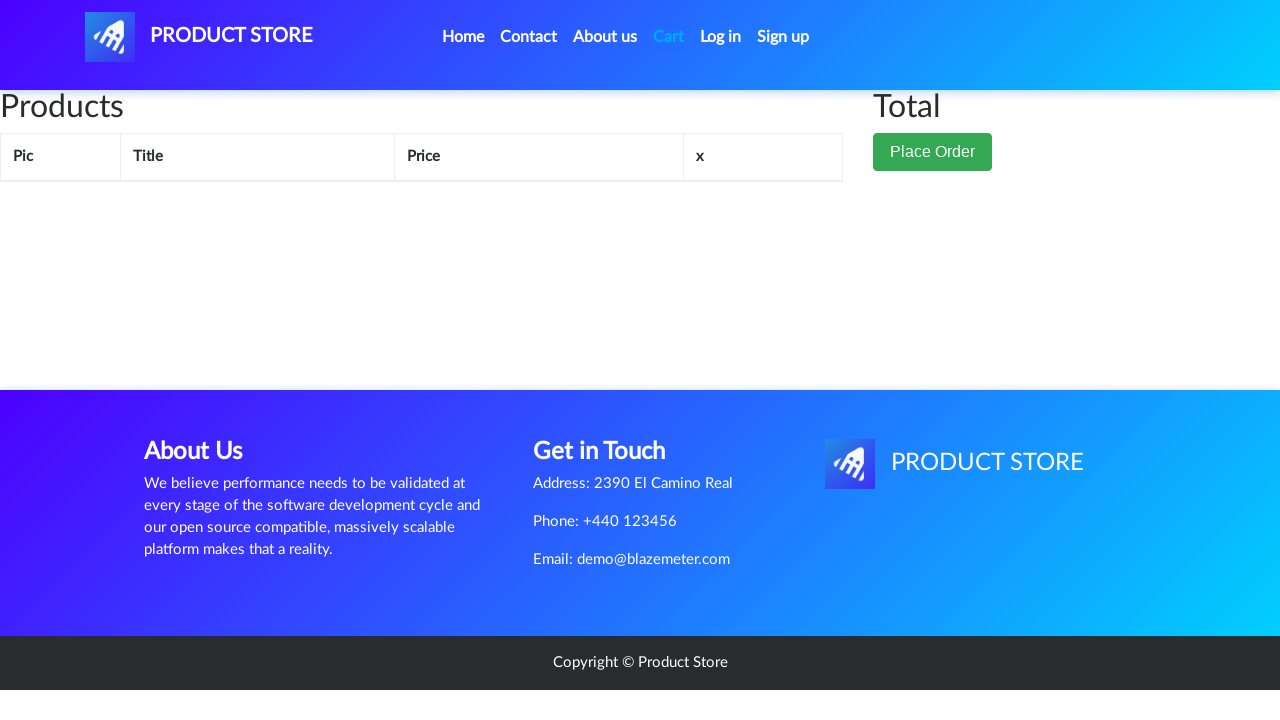

Clicked Place Order button at (933, 191) on button:has-text("Place Order")
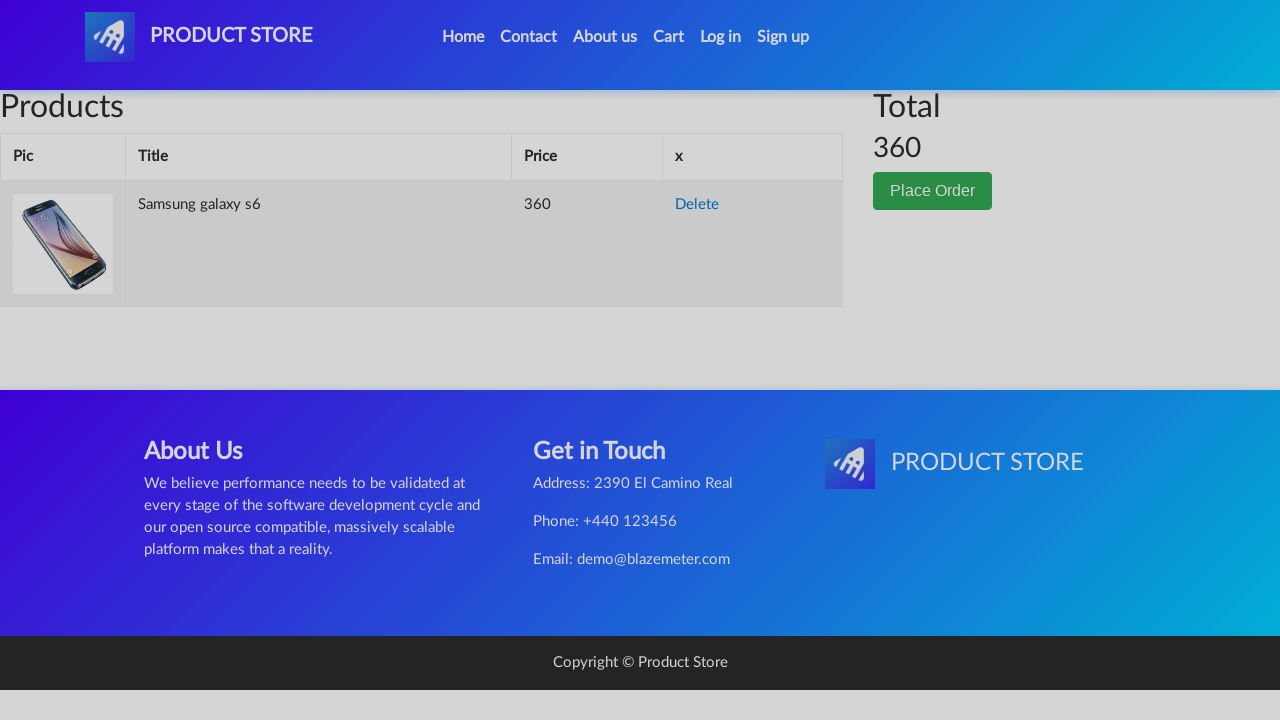

Order modal appeared
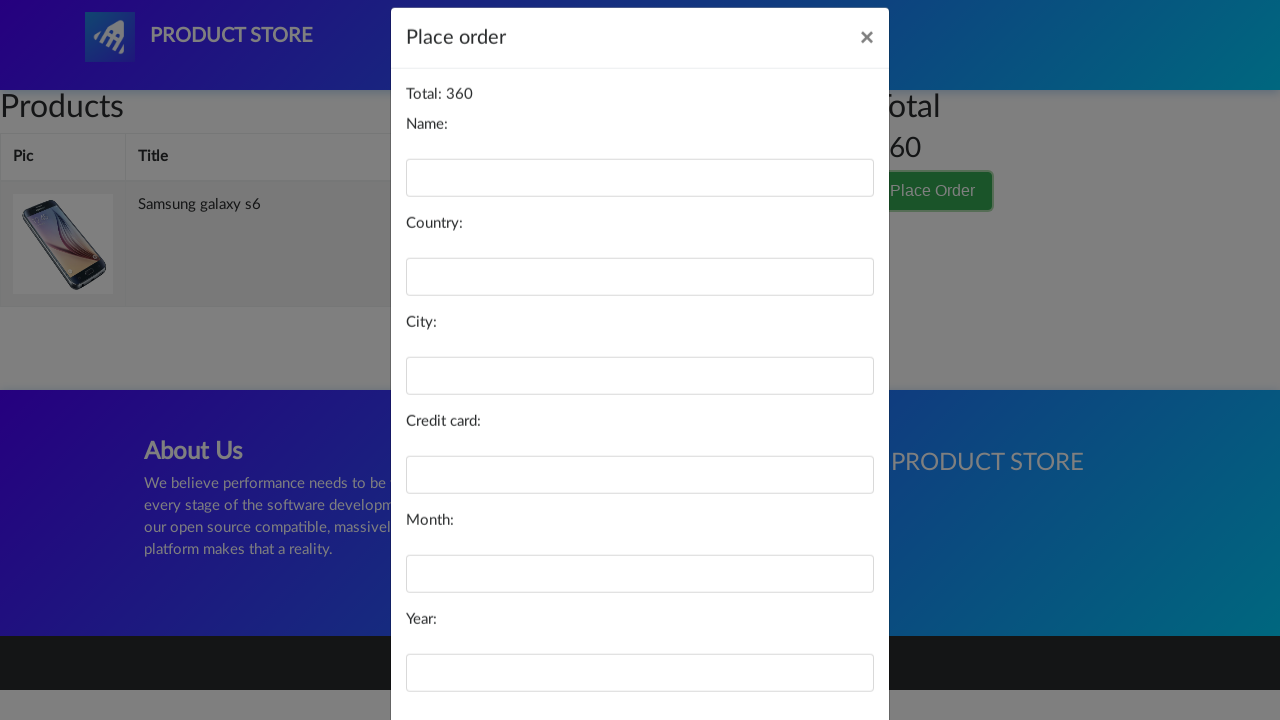

Order form fields are visible
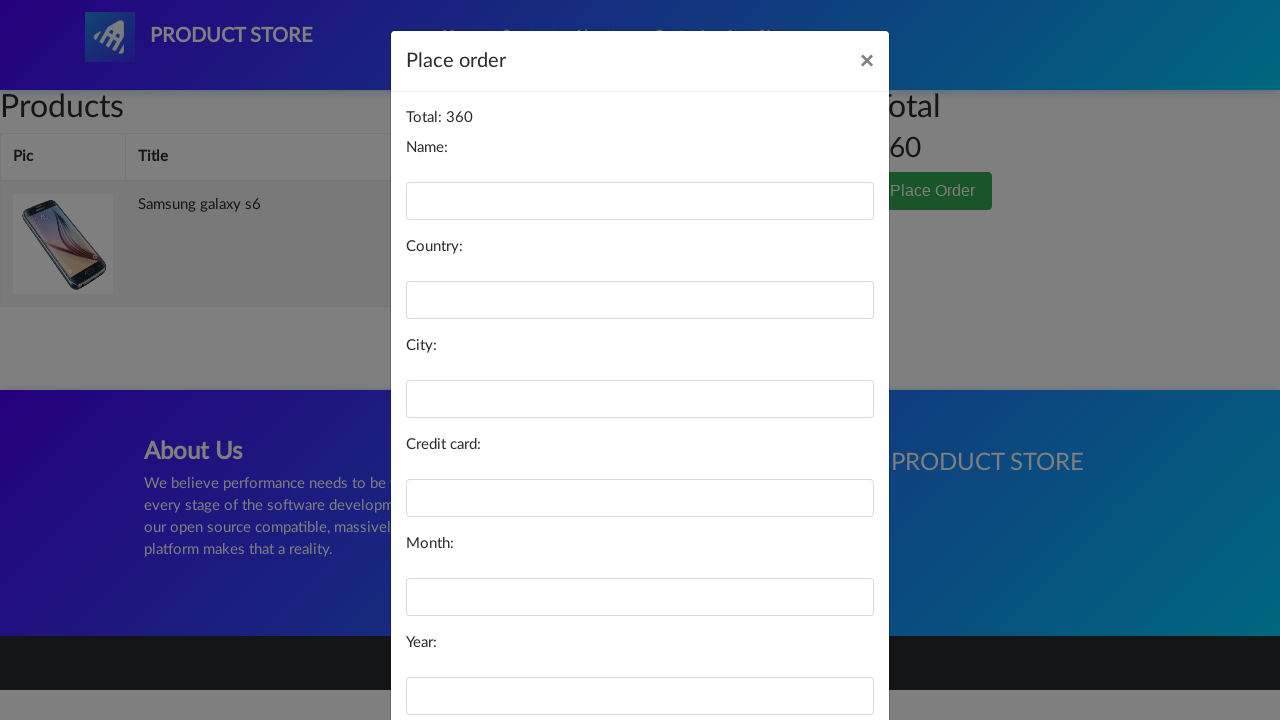

Filled name field with 'Marcus Chen' on #name
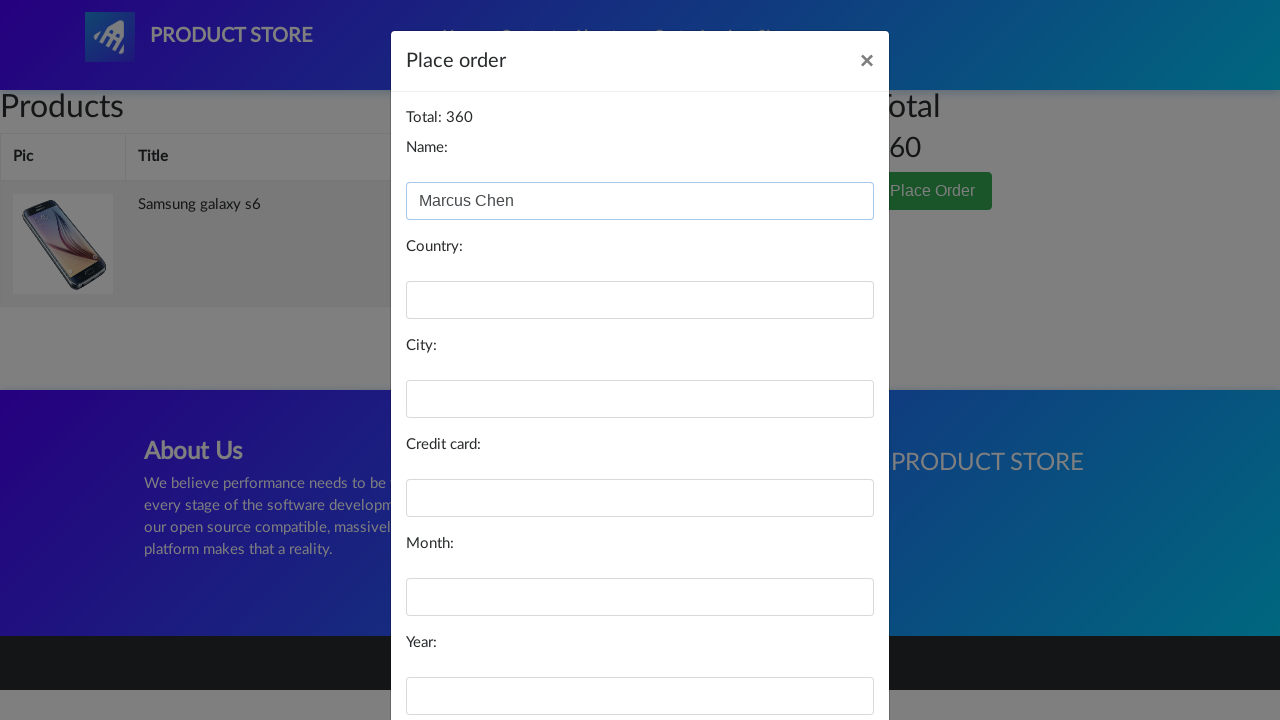

Filled country field with 'Canada' on #country
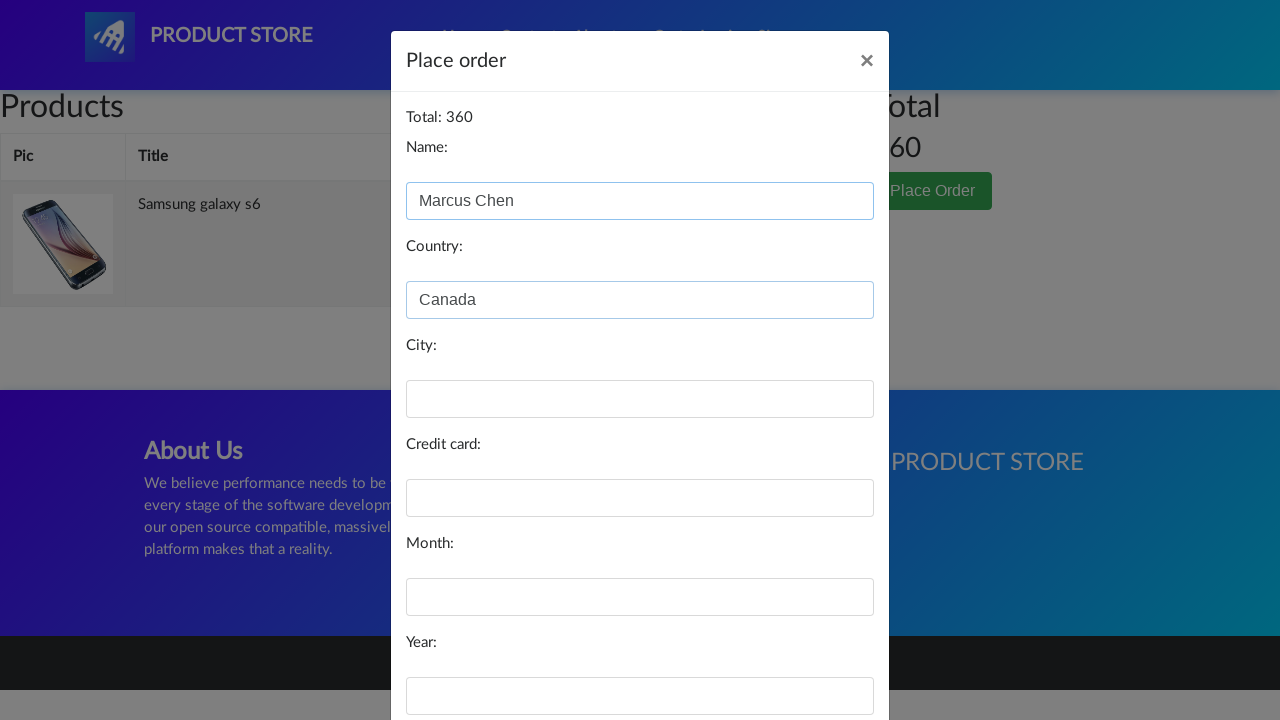

Filled city field with 'Toronto' on #city
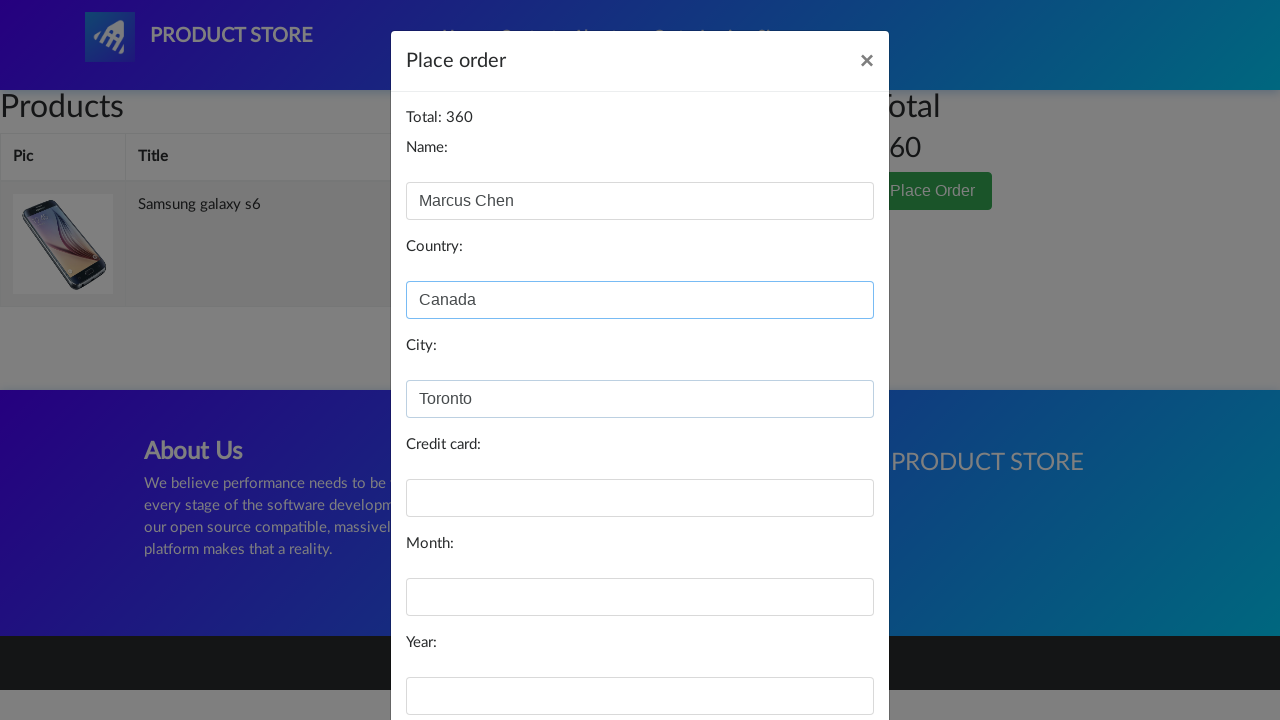

Filled card field with payment card number on #card
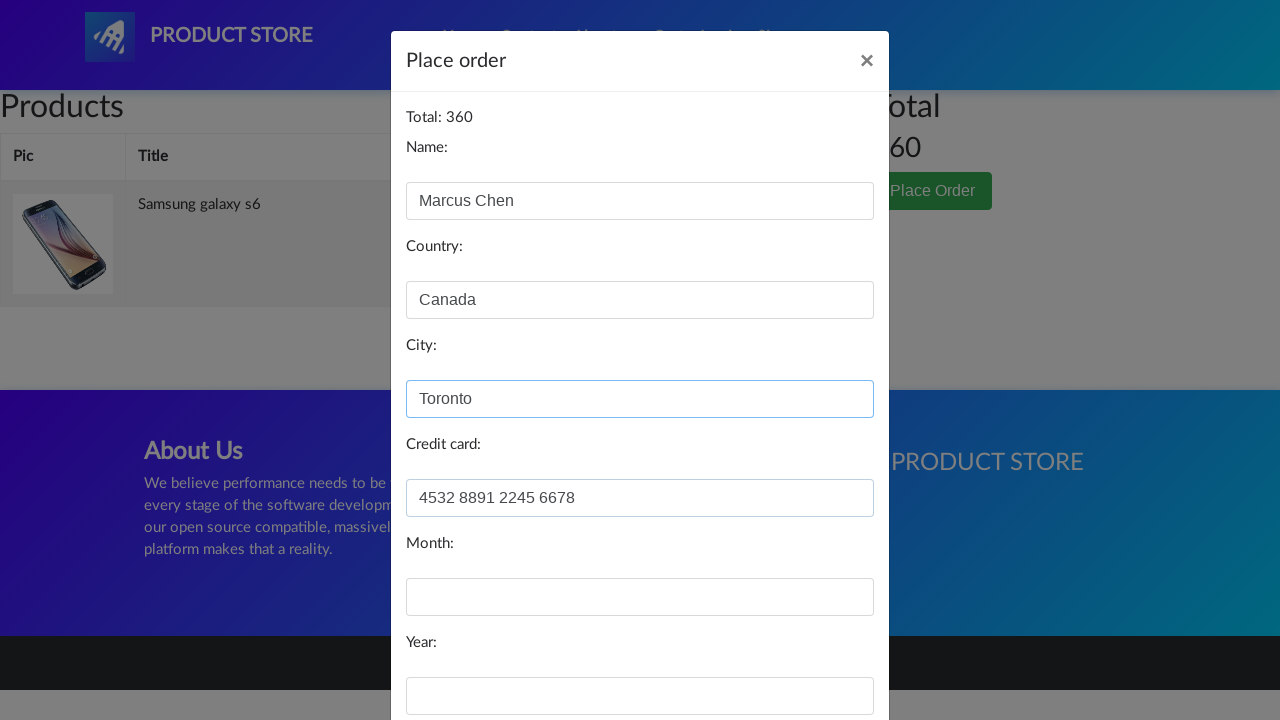

Filled month field with '08' on #month
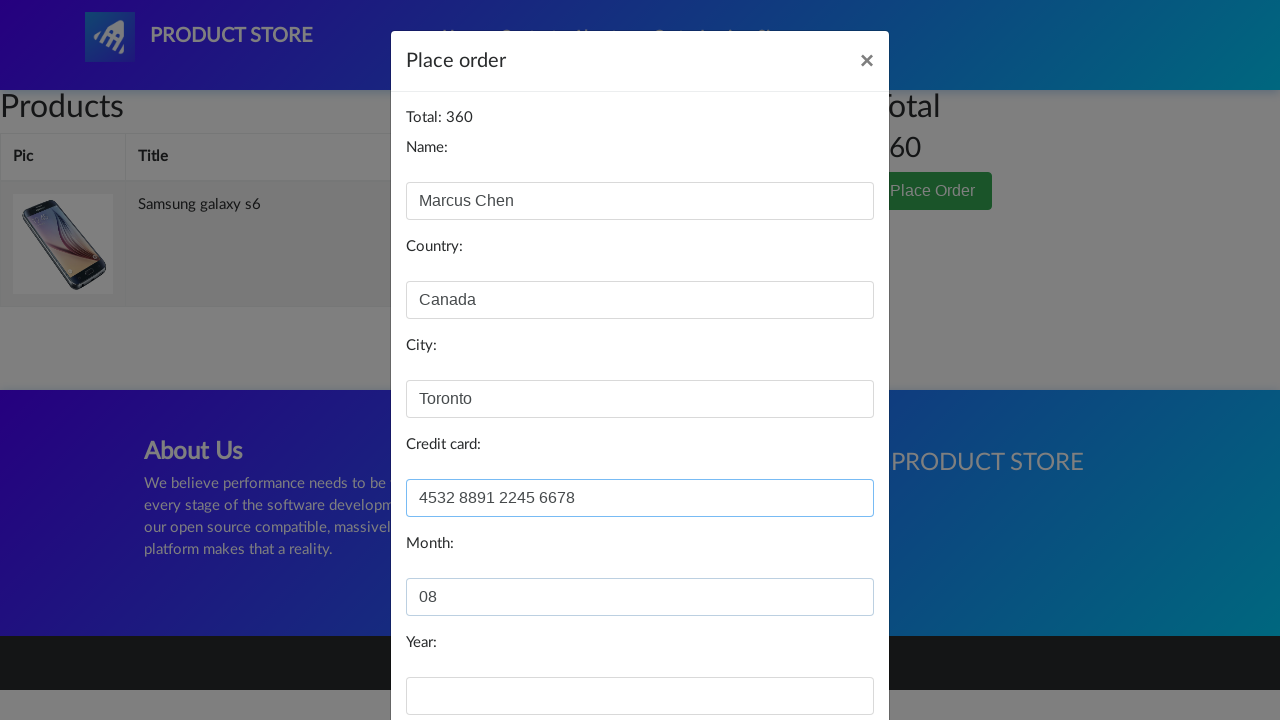

Filled year field with '2026' on #year
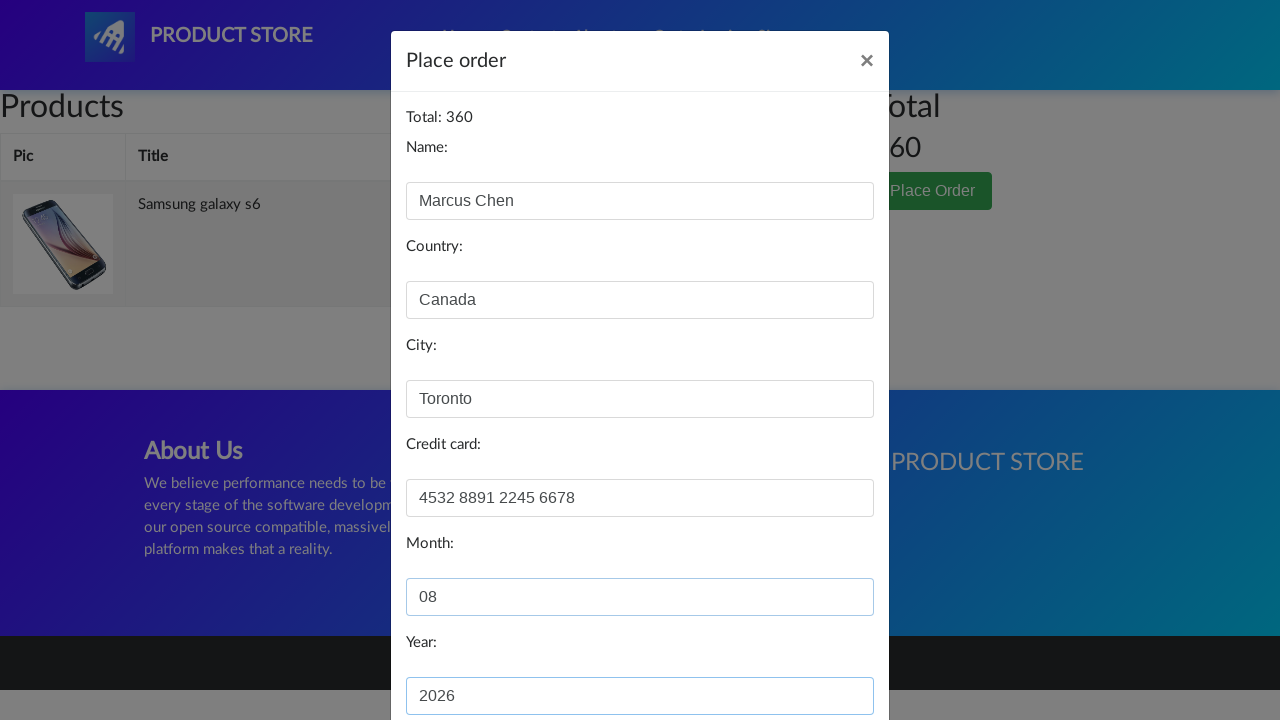

Clicked Purchase button to complete order at (823, 655) on button:has-text("Purchase")
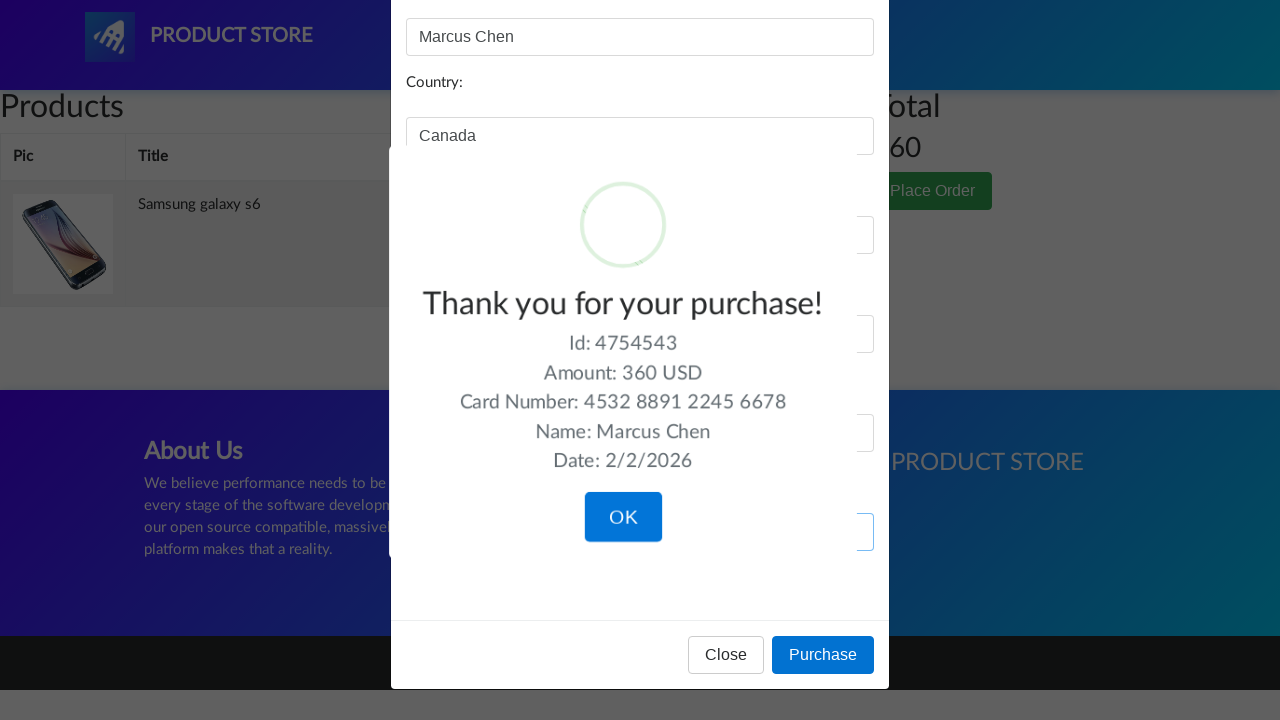

Purchase confirmation message appeared successfully
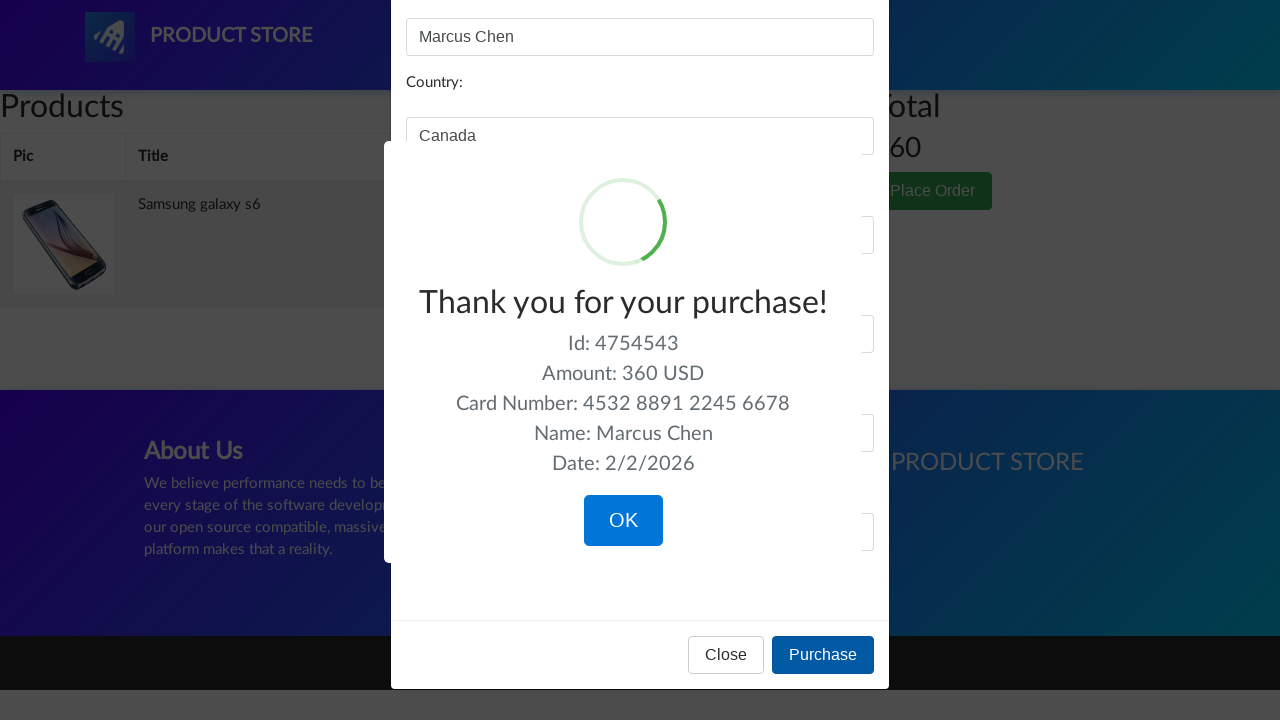

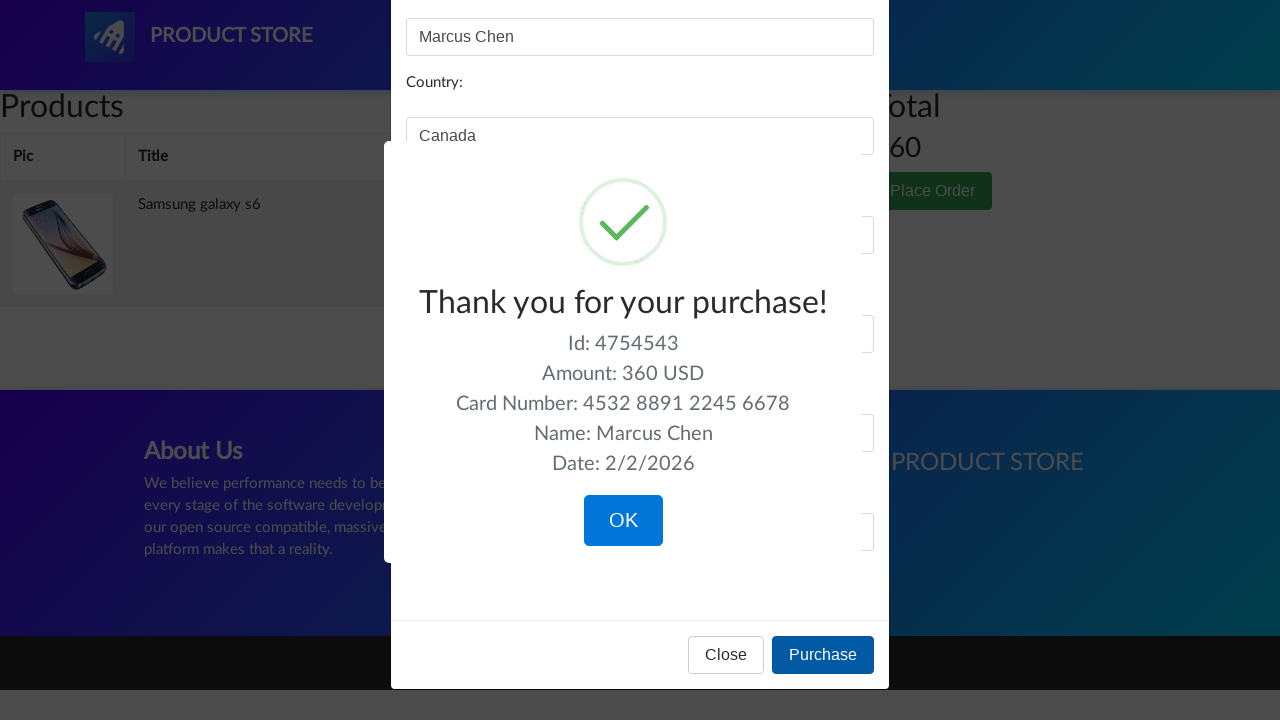